Tests e-commerce search functionality by searching for products containing "ca", then adds specific items to cart including the third visible product and any product named "Cashews"

Starting URL: https://rahulshettyacademy.com/seleniumPractise/#/

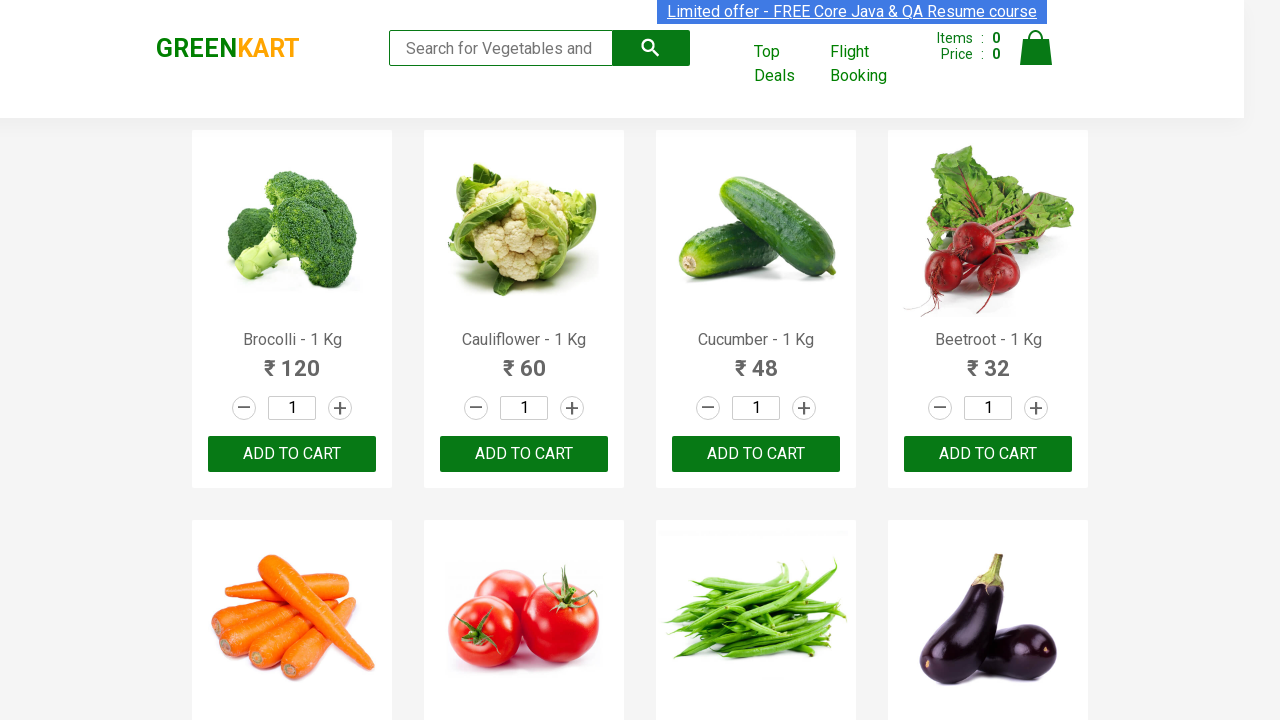

Filled search field with 'ca' to filter products on .search-keyword
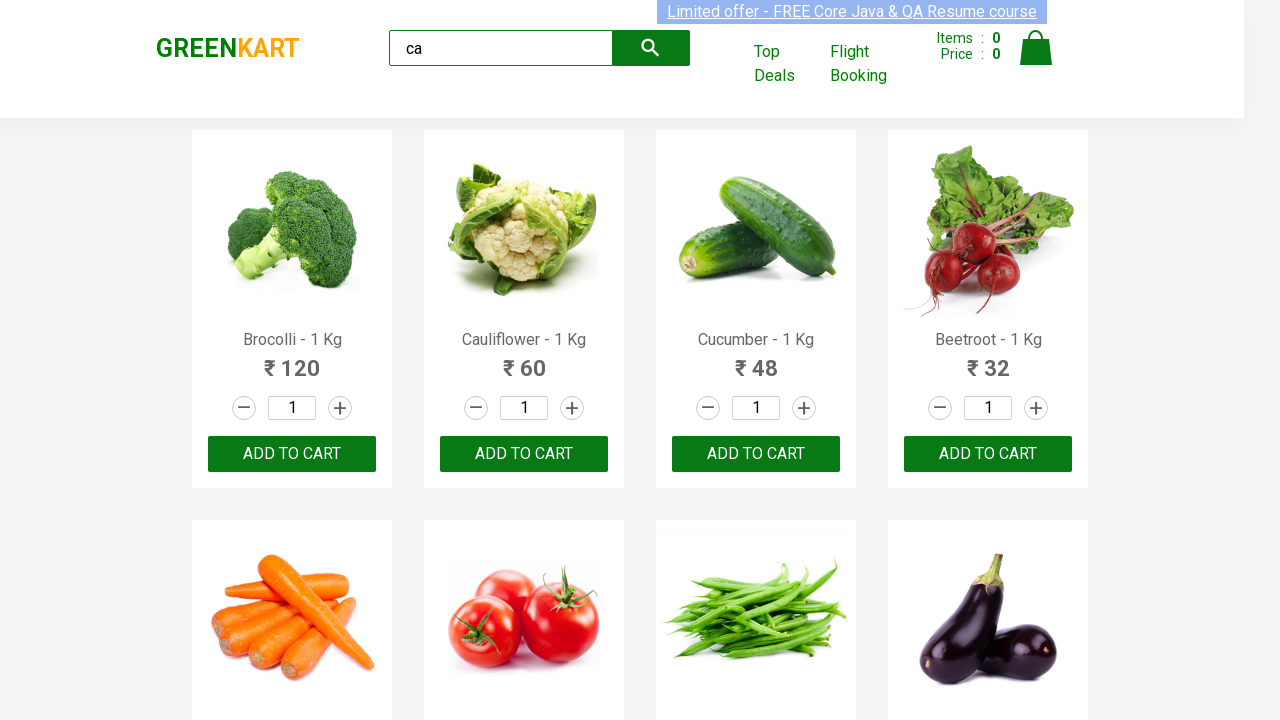

Waited 2 seconds for product filtering to complete
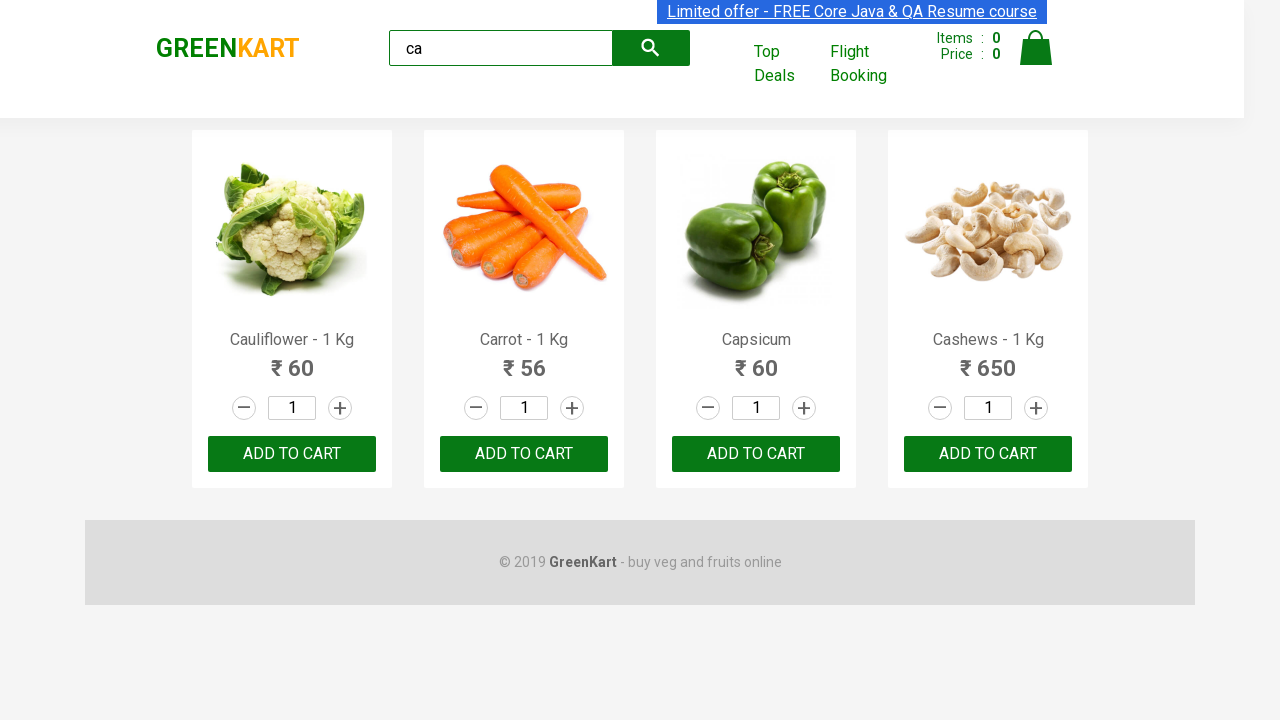

Clicked 'ADD TO CART' button on the third visible product at (756, 454) on .product:visible >> nth=2 >> text=ADD TO CART
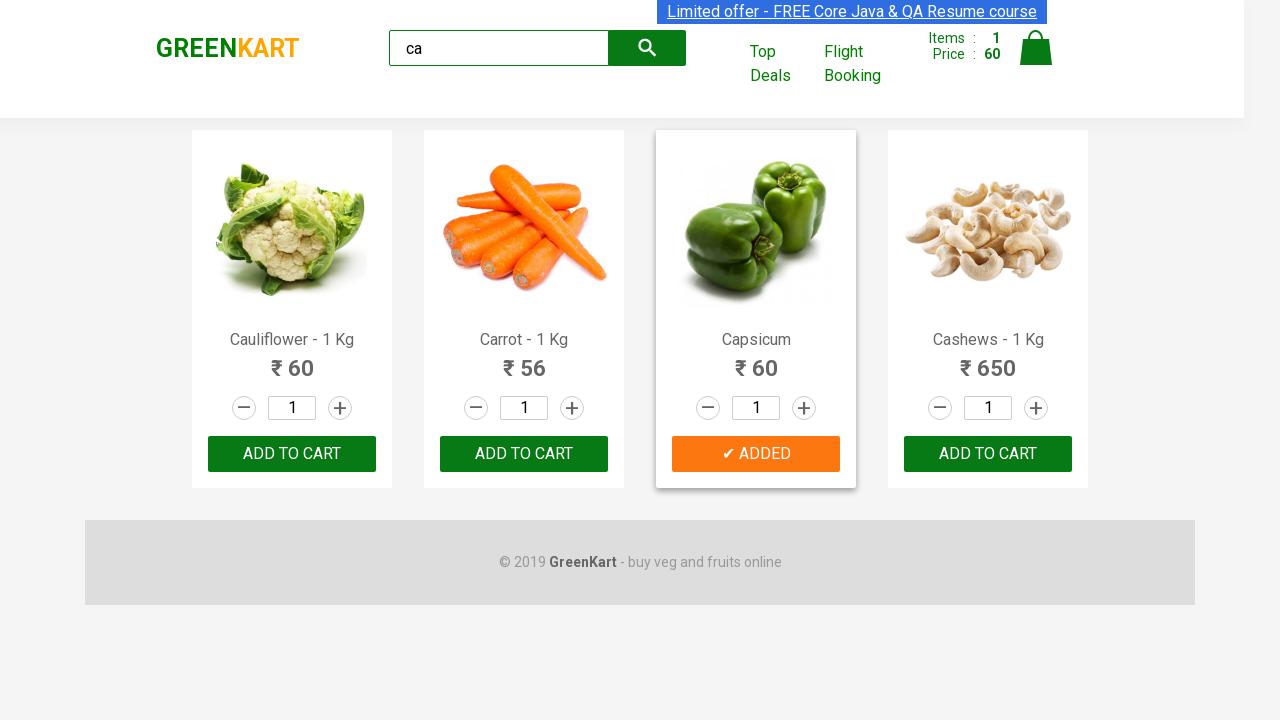

Found and clicked 'ADD TO CART' button for Cashews product at (988, 454) on .products .product >> nth=3 >> button
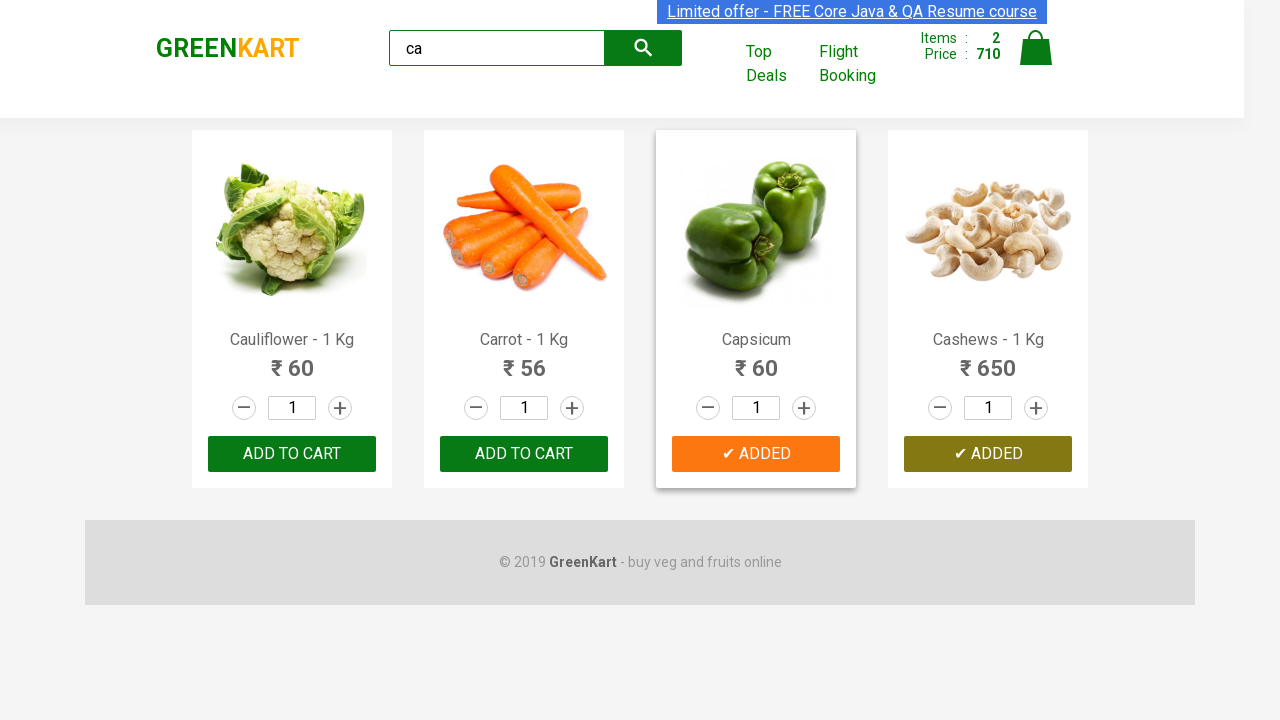

Verified that brand text equals 'GREENKART'
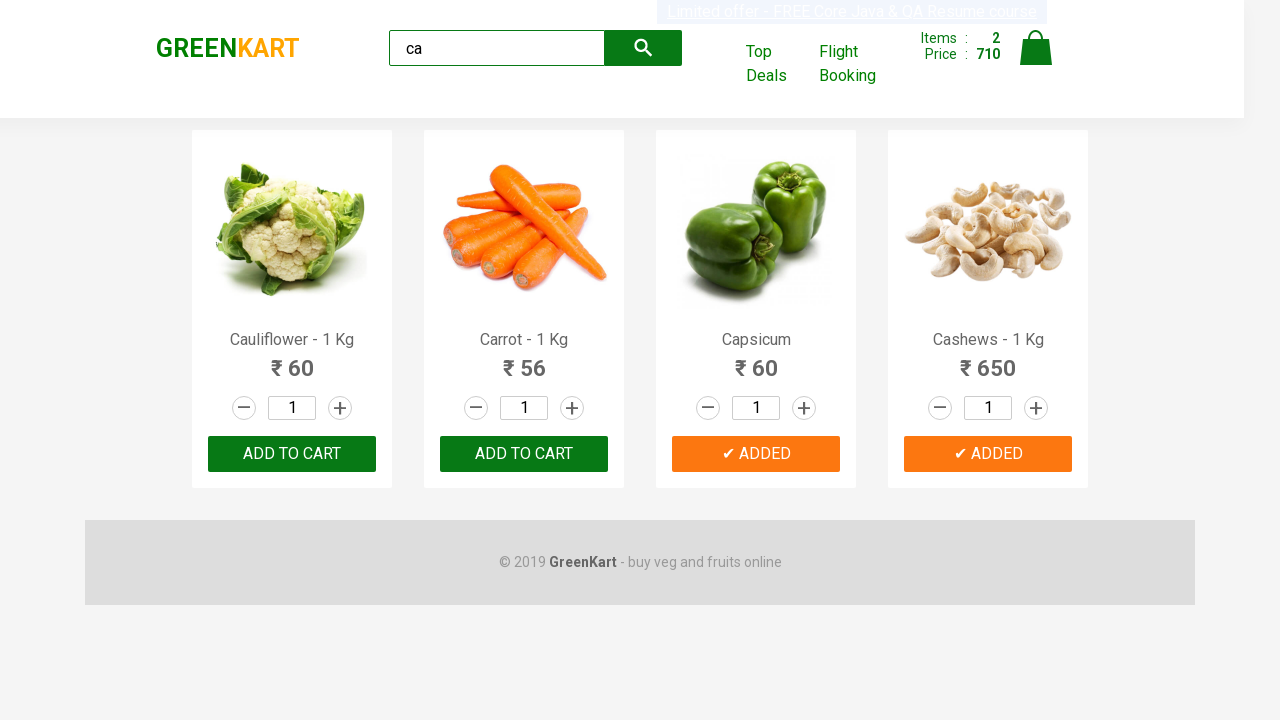

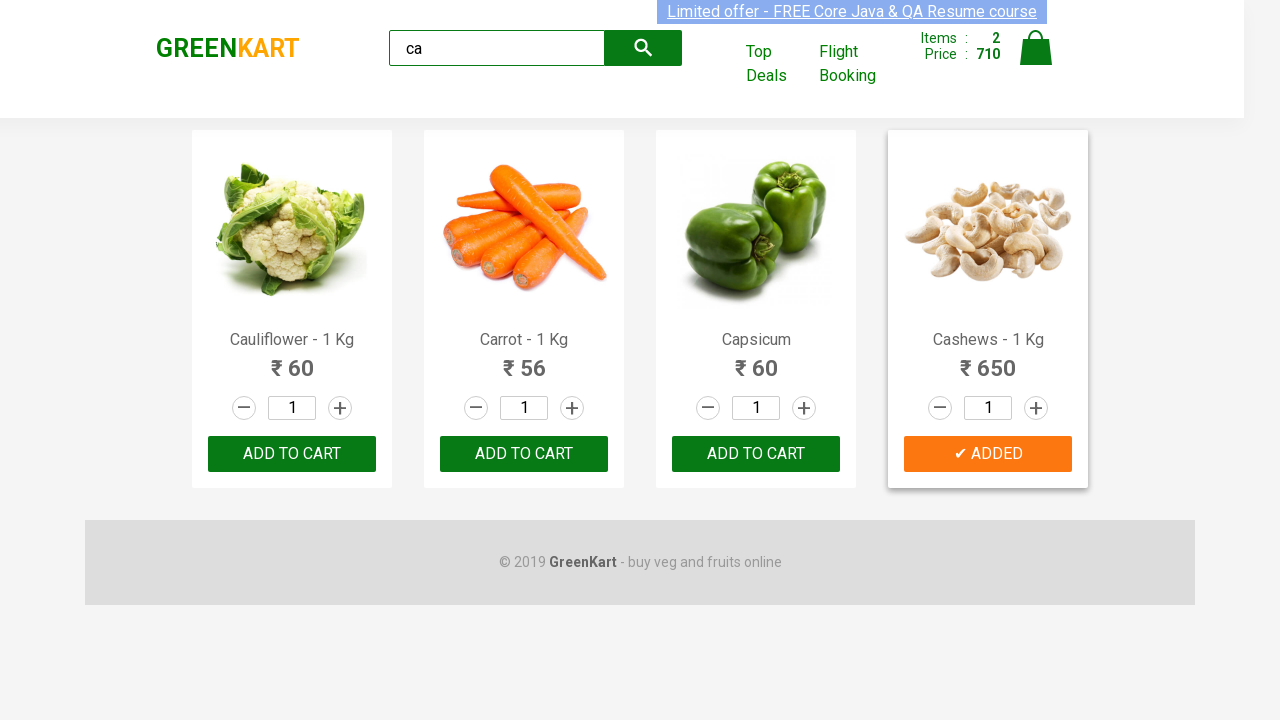